Tests window handling functionality by opening multiple browser windows, switching between them, and closing them in sequence

Starting URL: https://leafground.com/window.xhtml

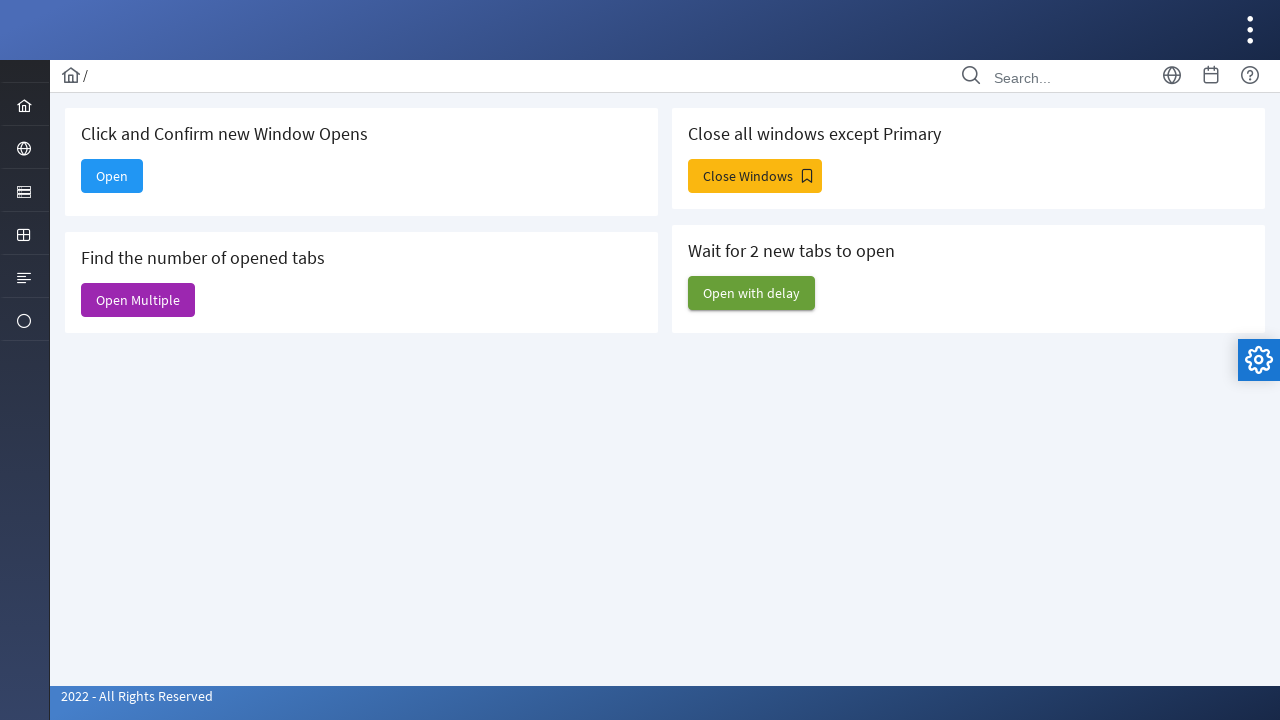

Clicked 'Open' button to open first window at (112, 176) on xpath=//span[text()='Open']
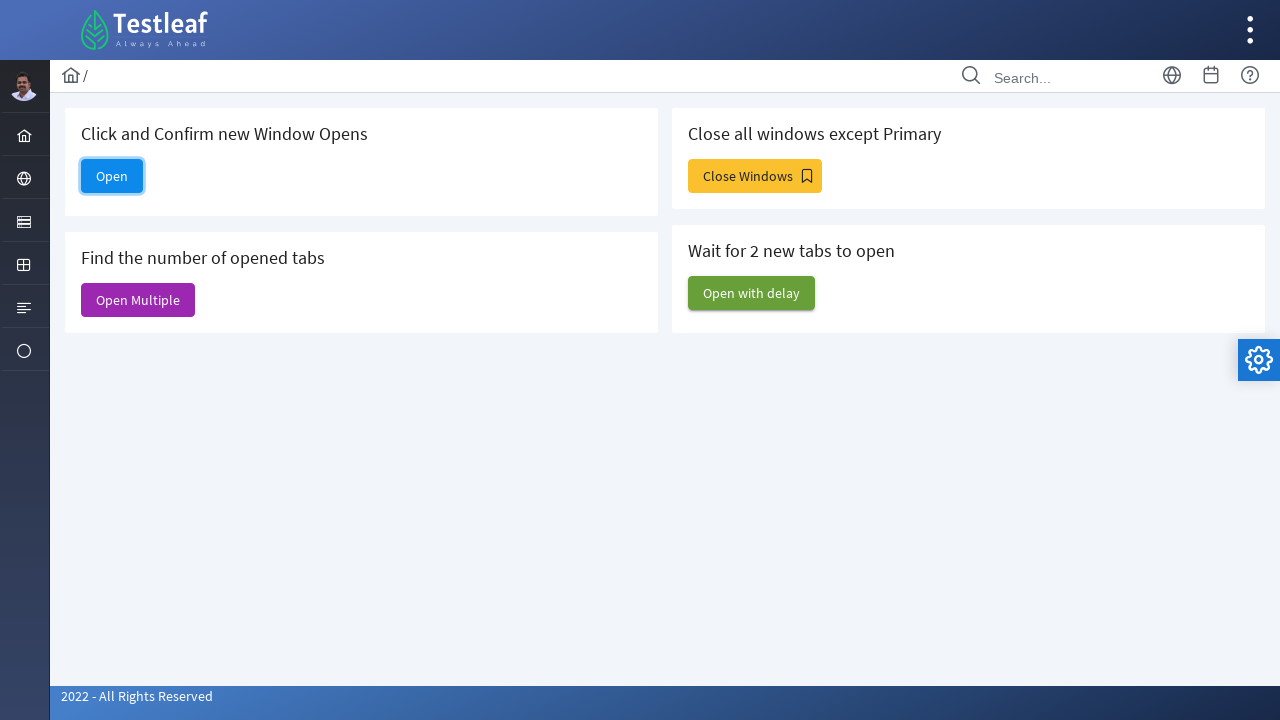

Retrieved all open pages from context
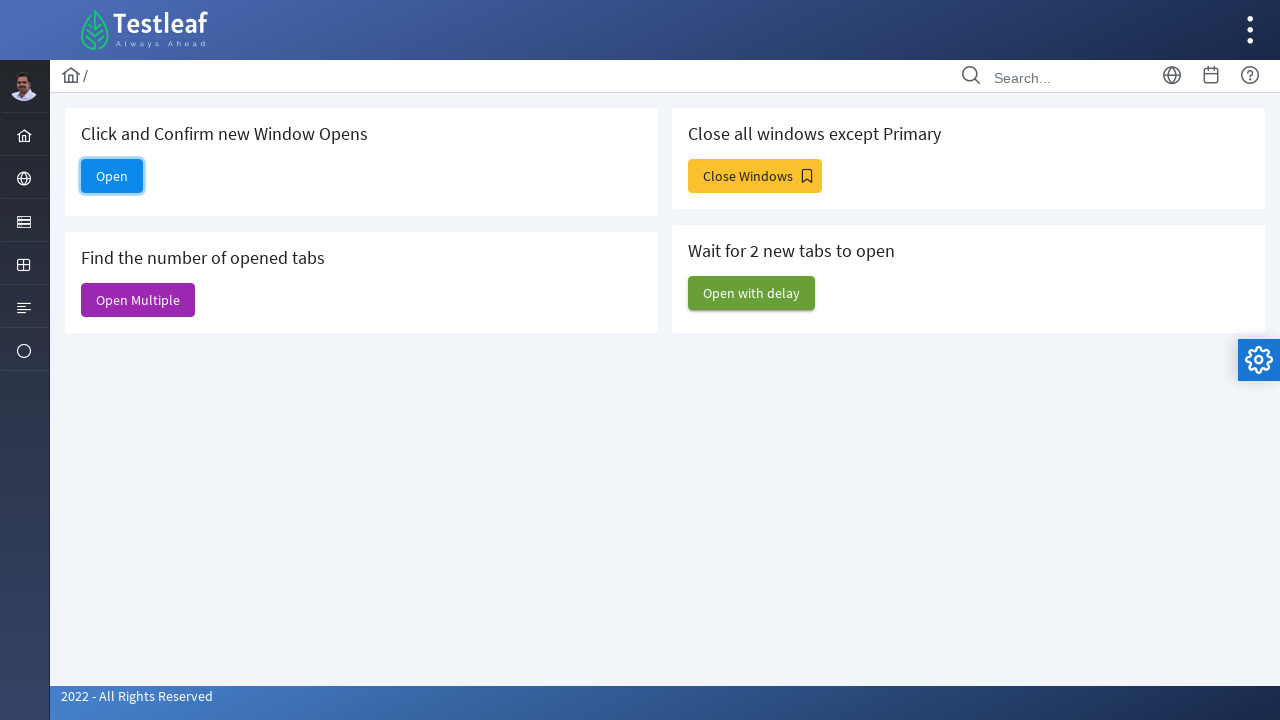

Closed the first opened window
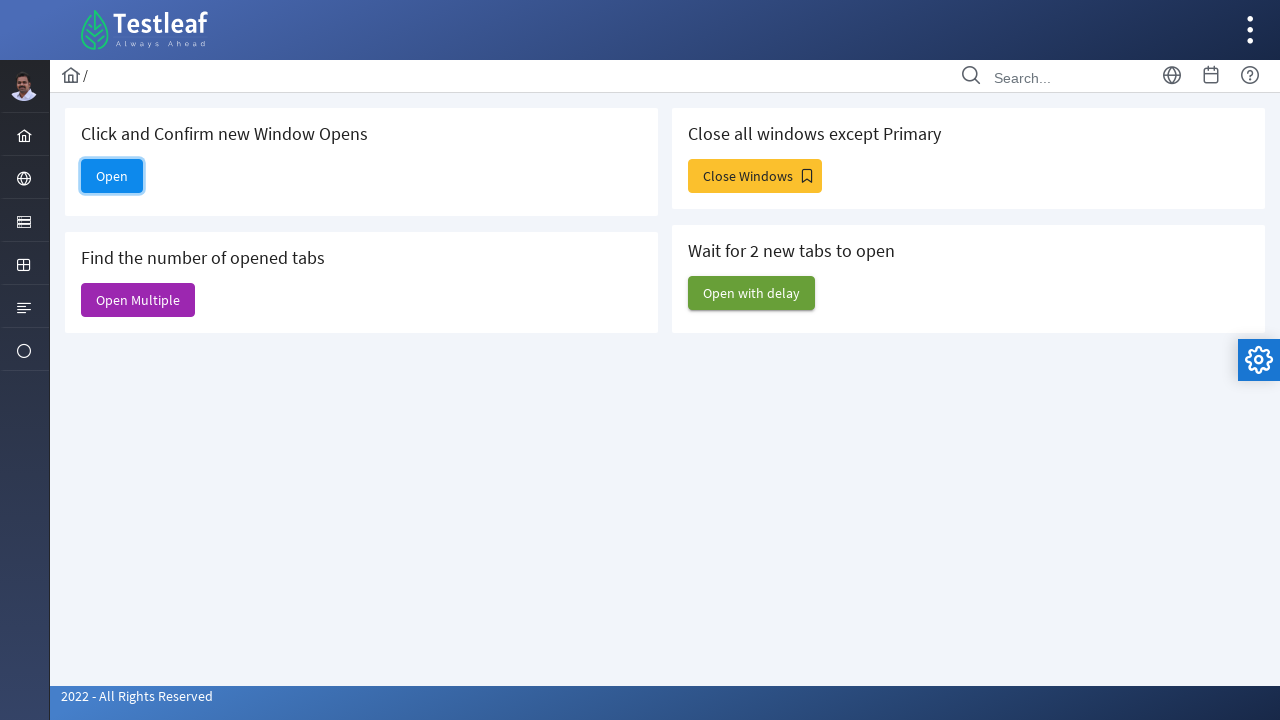

Waited 1000ms for page to stabilize
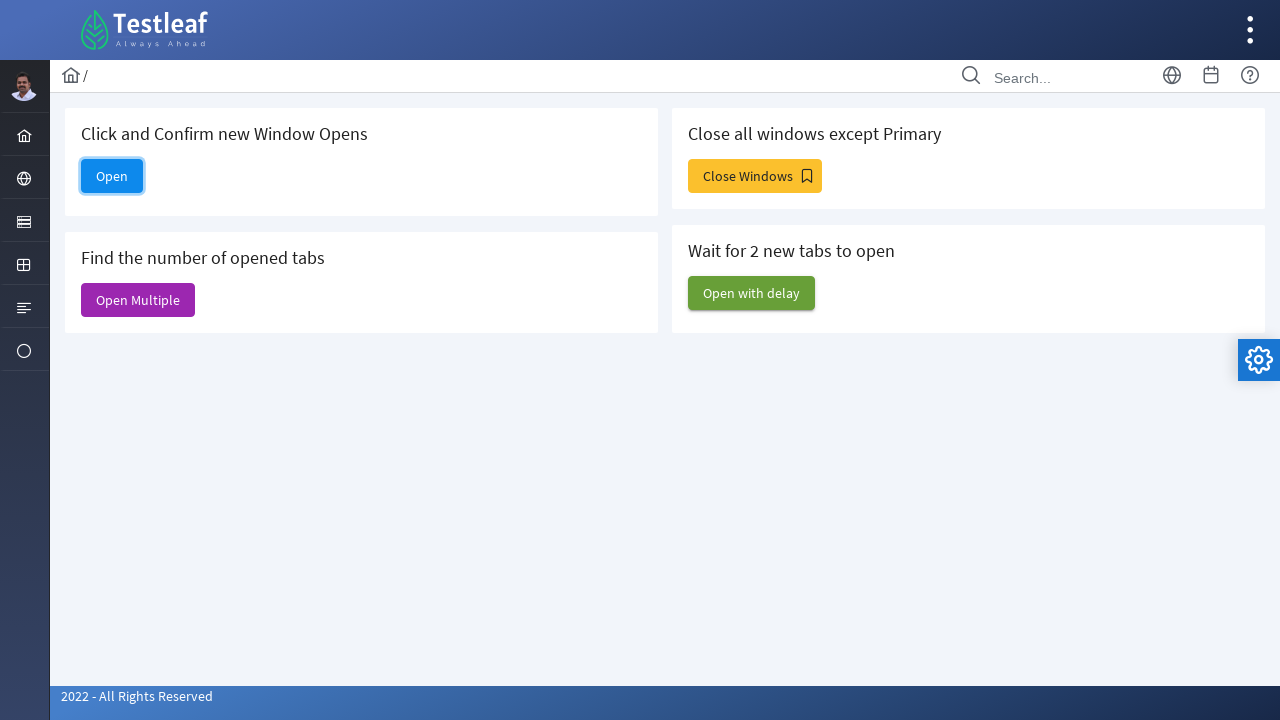

Clicked 'Open Multiple' button to open multiple windows at (138, 300) on xpath=(//span[@class='ui-button-text ui-c'])[2]
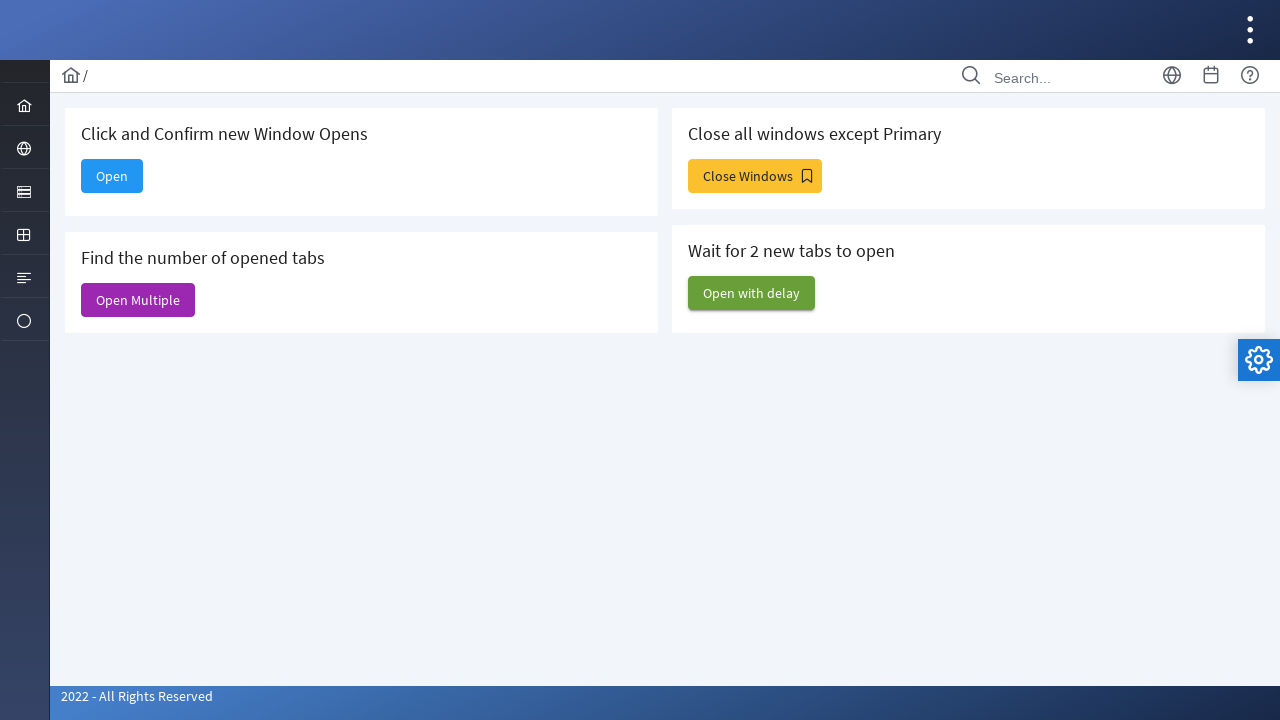

Retrieved updated list of open pages
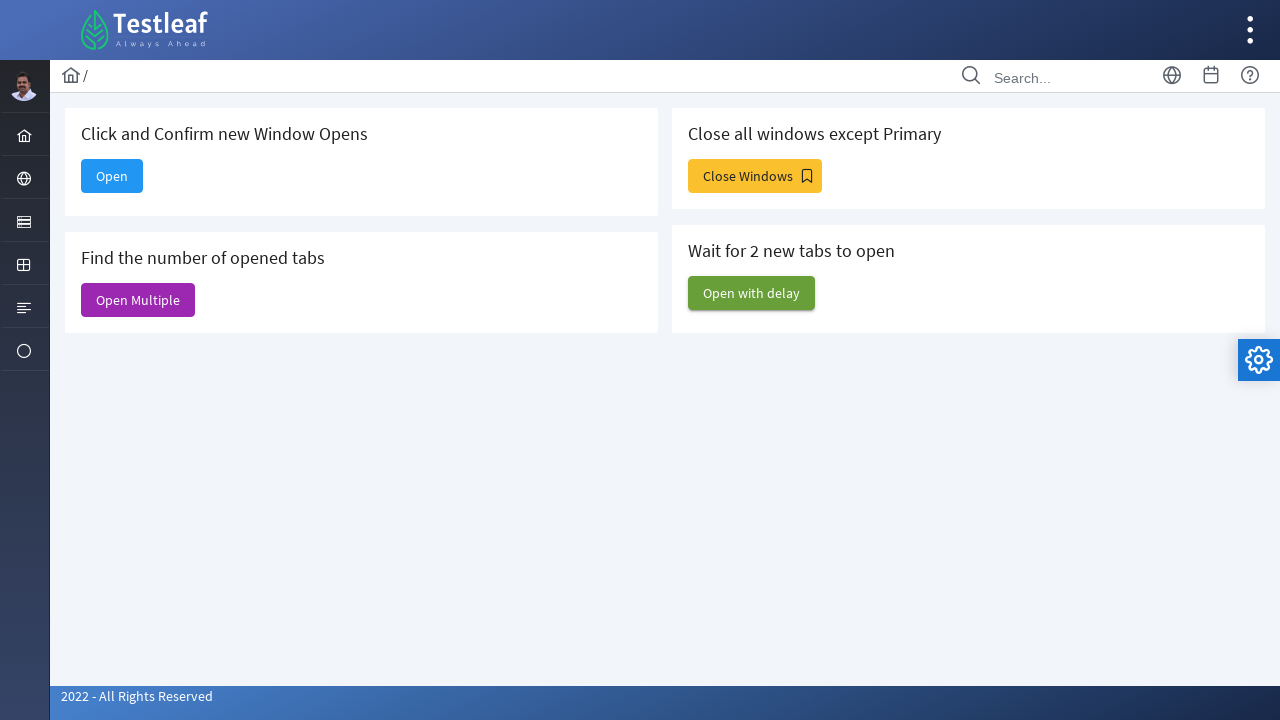

Closed second opened window
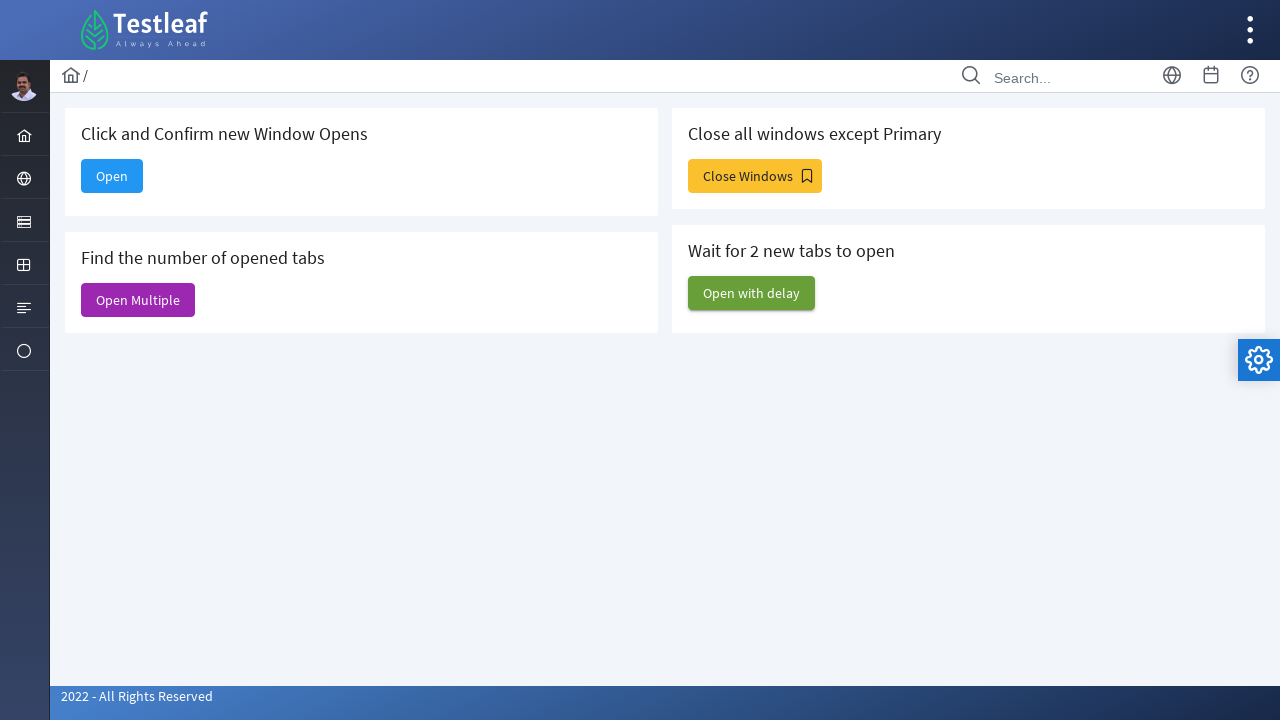

Closed third opened window
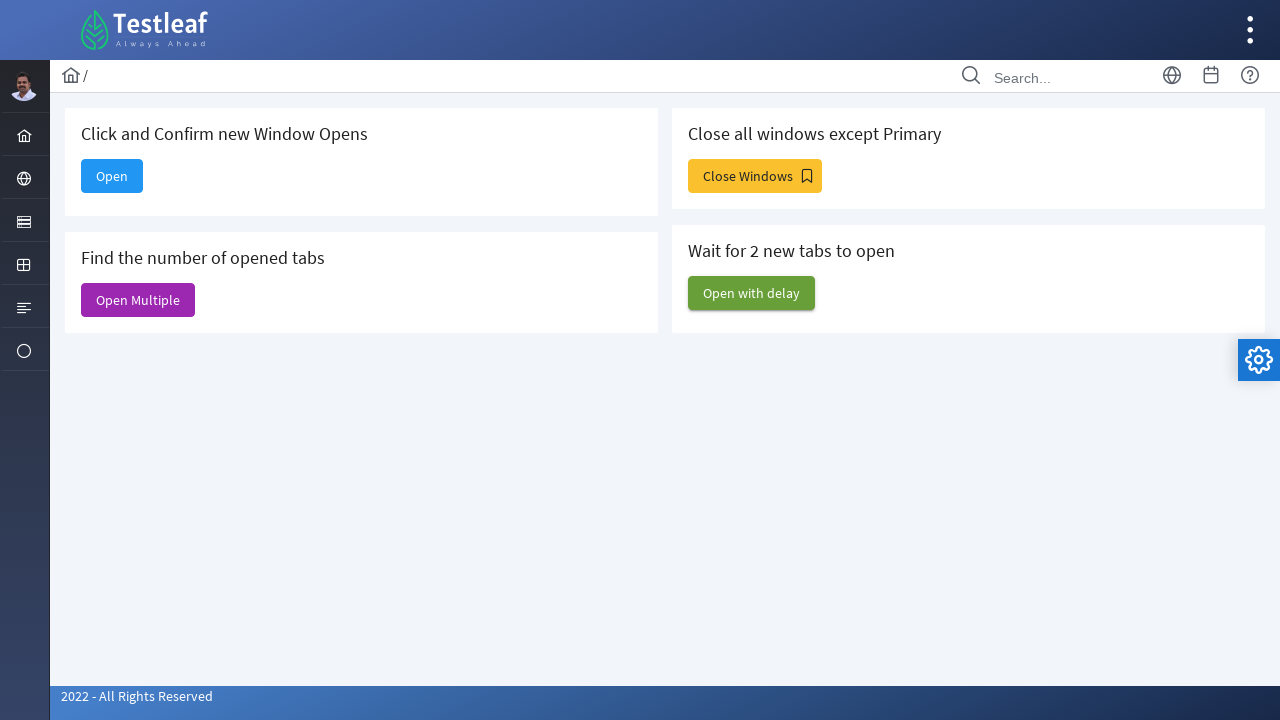

Clicked 'Close Windows Except Primary' button at (755, 176) on xpath=(//span[@class='ui-button-text ui-c'])[3]
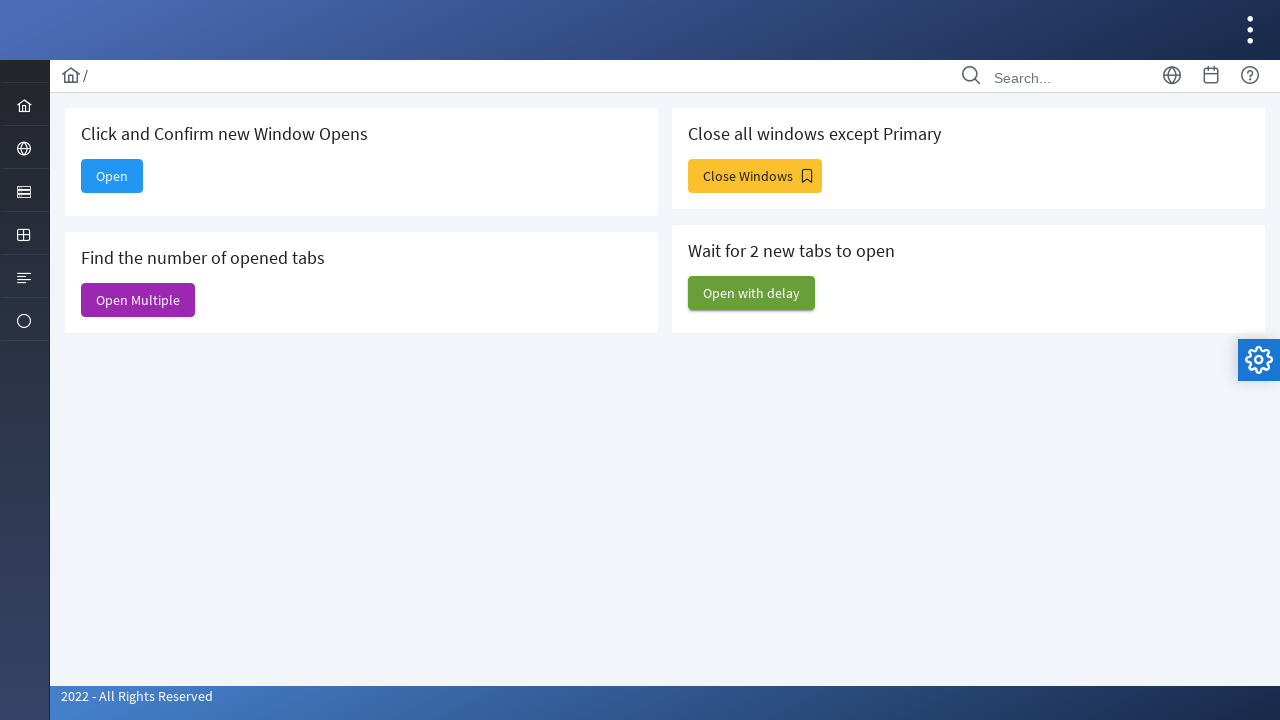

Retrieved updated list of open pages before cleanup
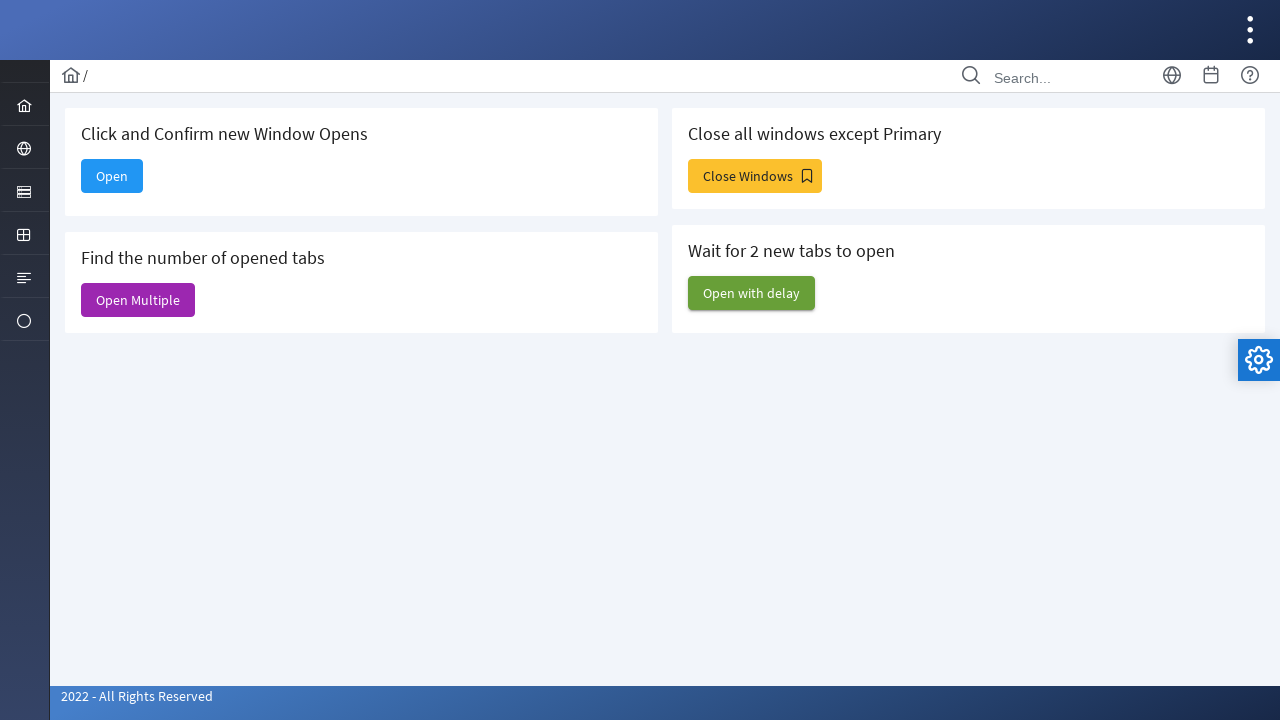

Closed window at index 1
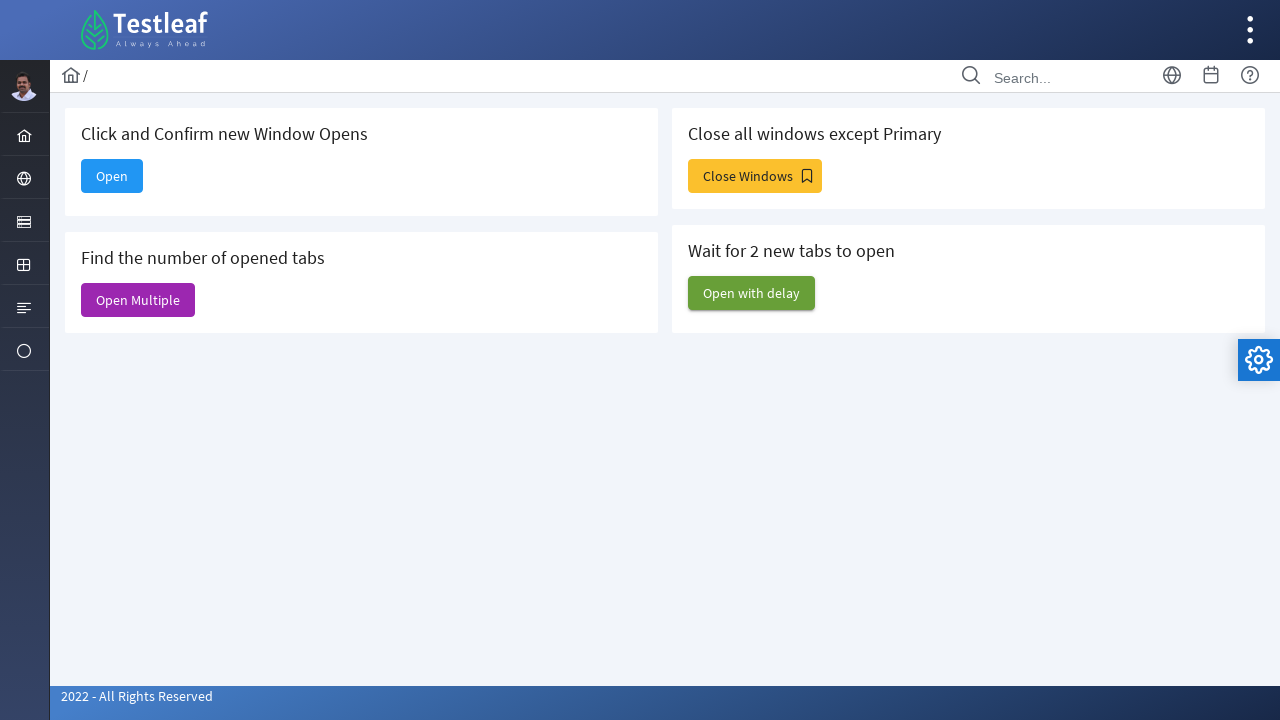

Closed window at index 2
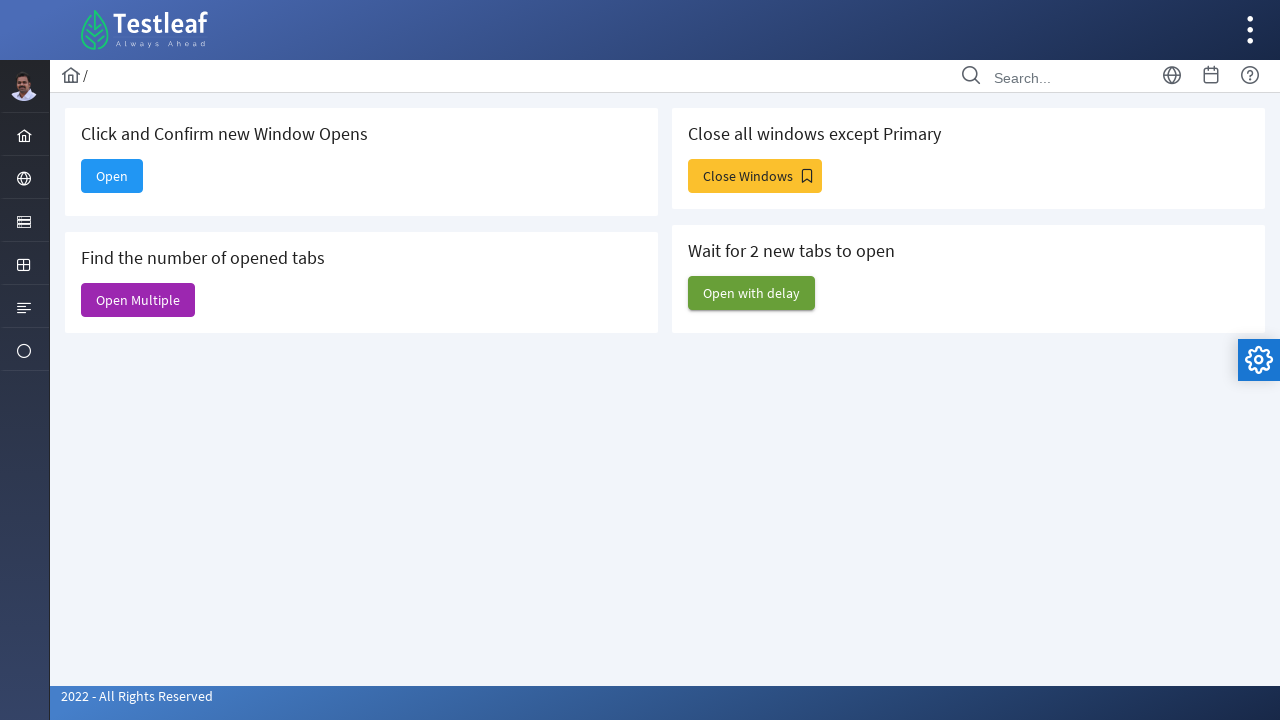

Closed window at index 3
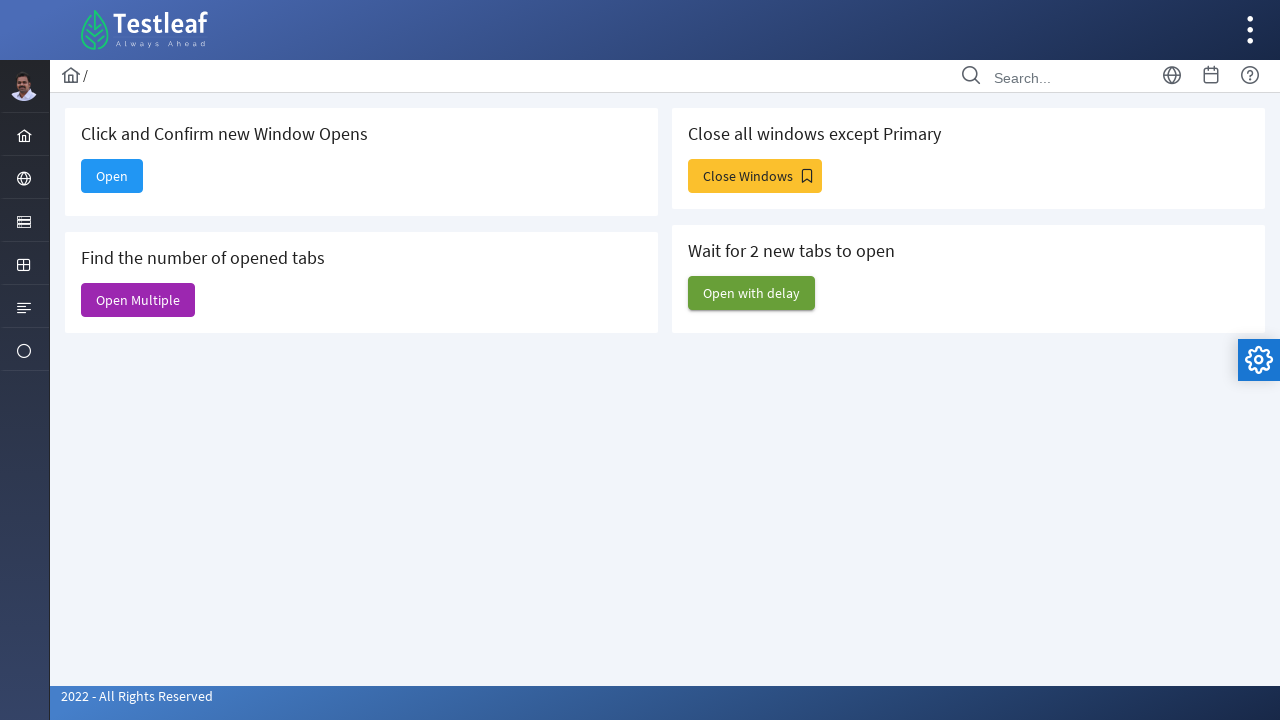

Closed window at index 4
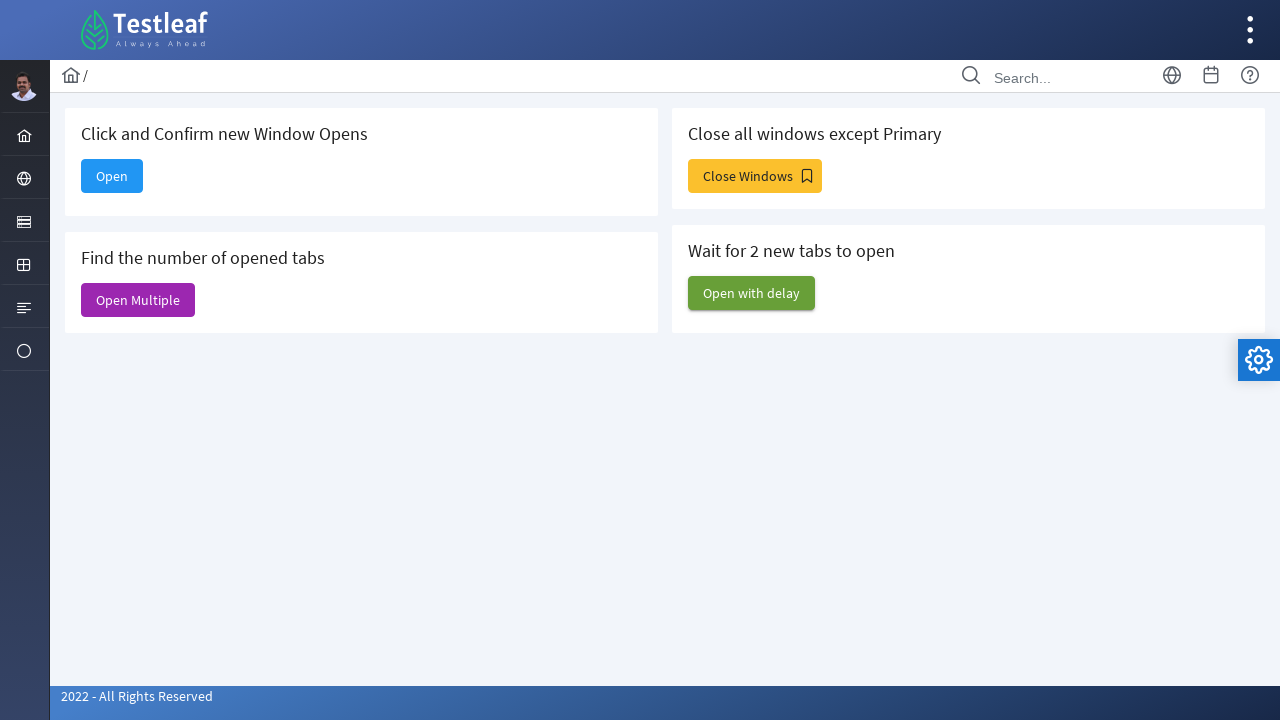

Closed window at index 5
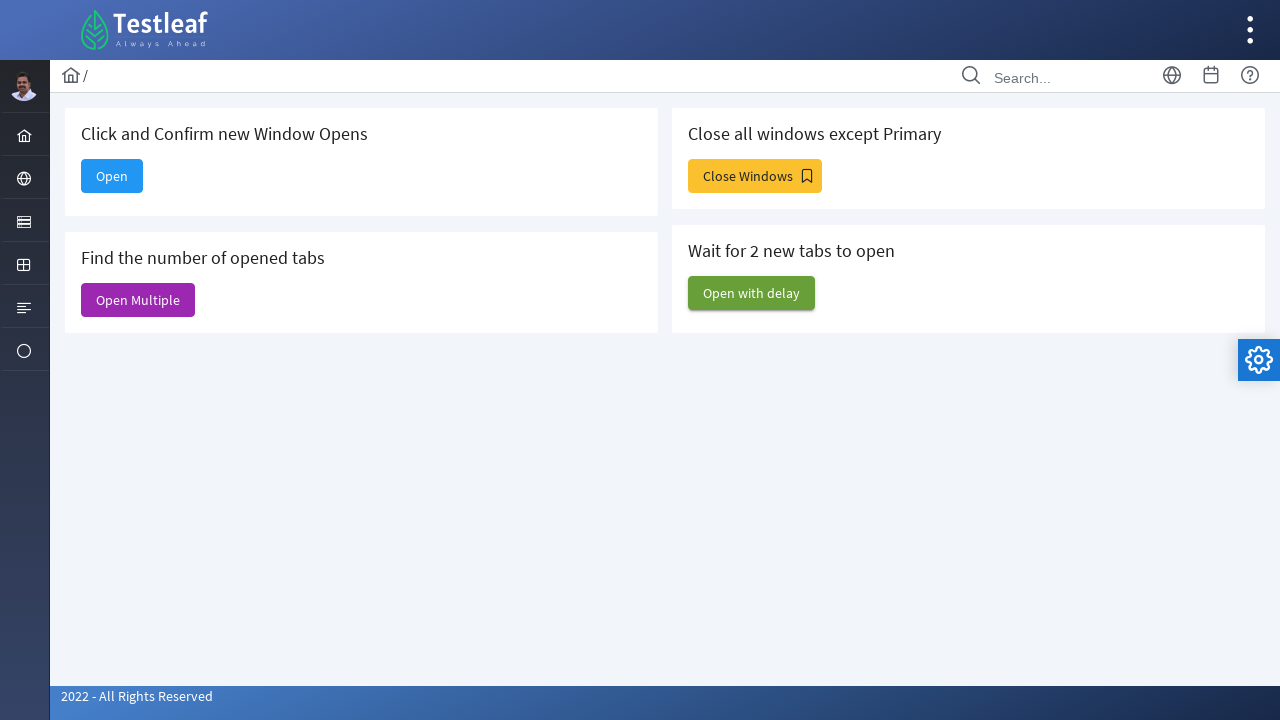

Closed window at index 6
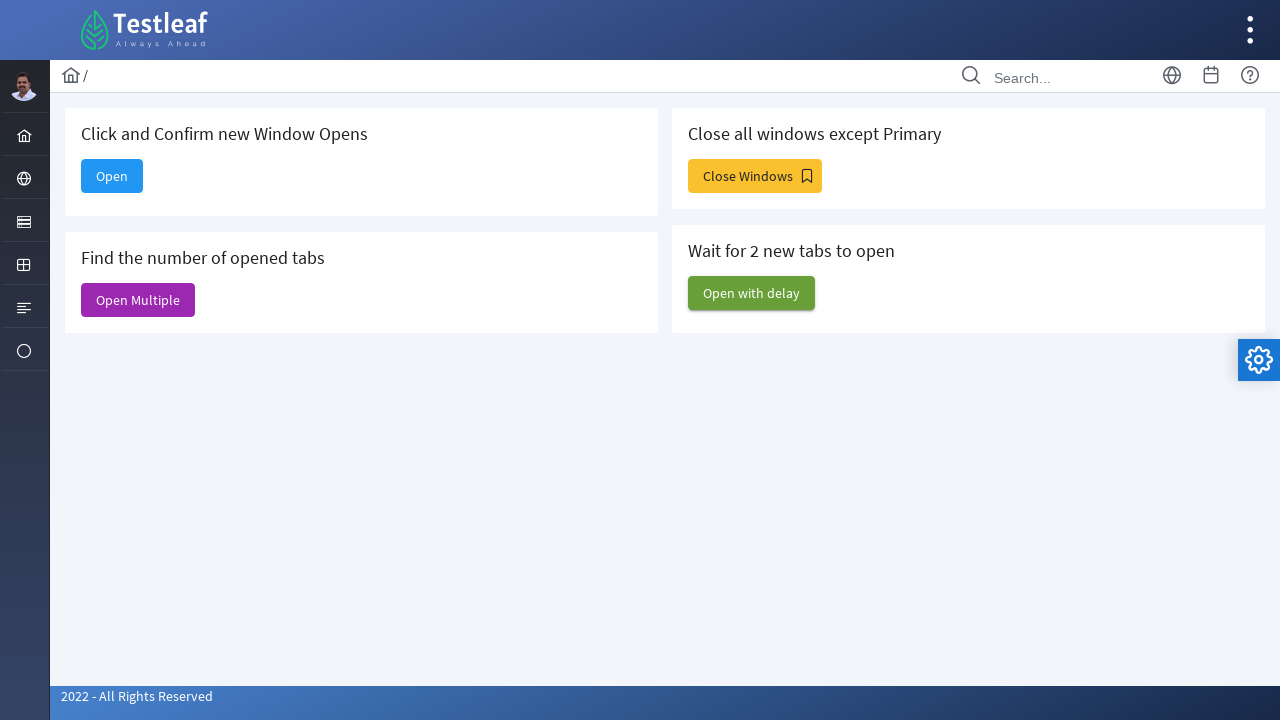

Clicked 'Open with delay' button at (752, 293) on xpath=//span[text()='Open with delay']
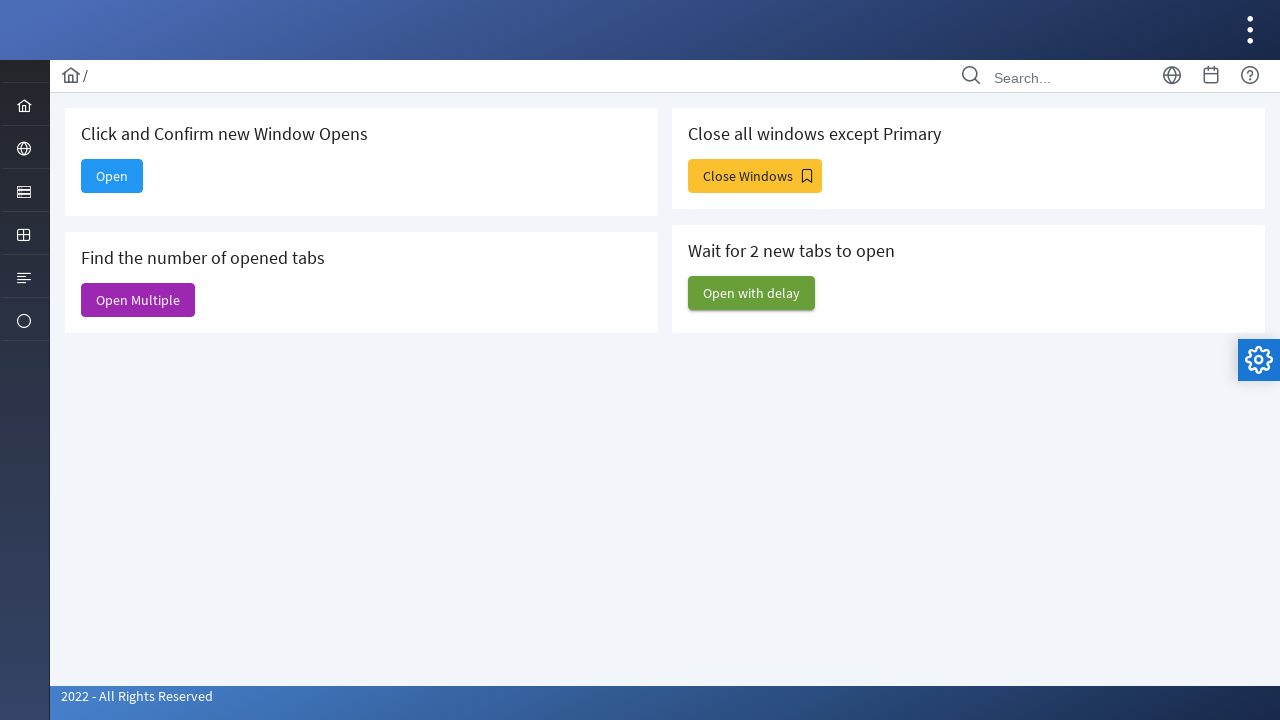

Waited 1000ms for delayed windows to open
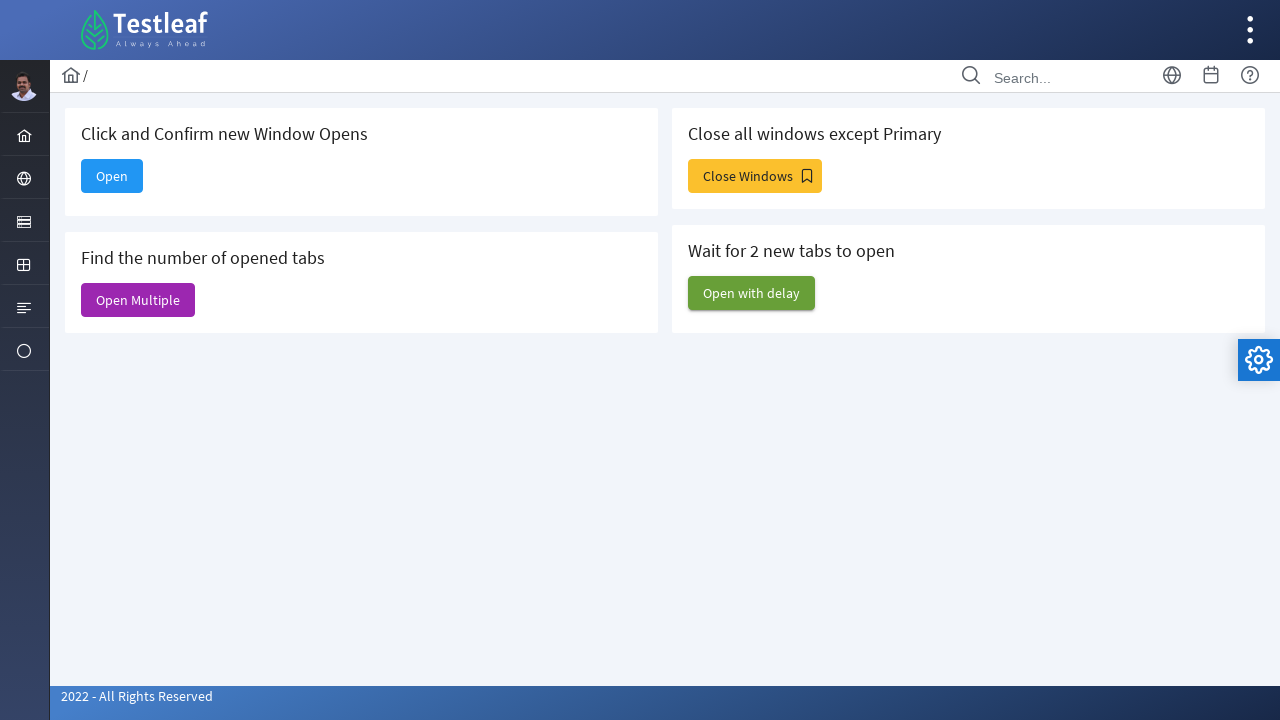

Retrieved updated list of open pages after delay
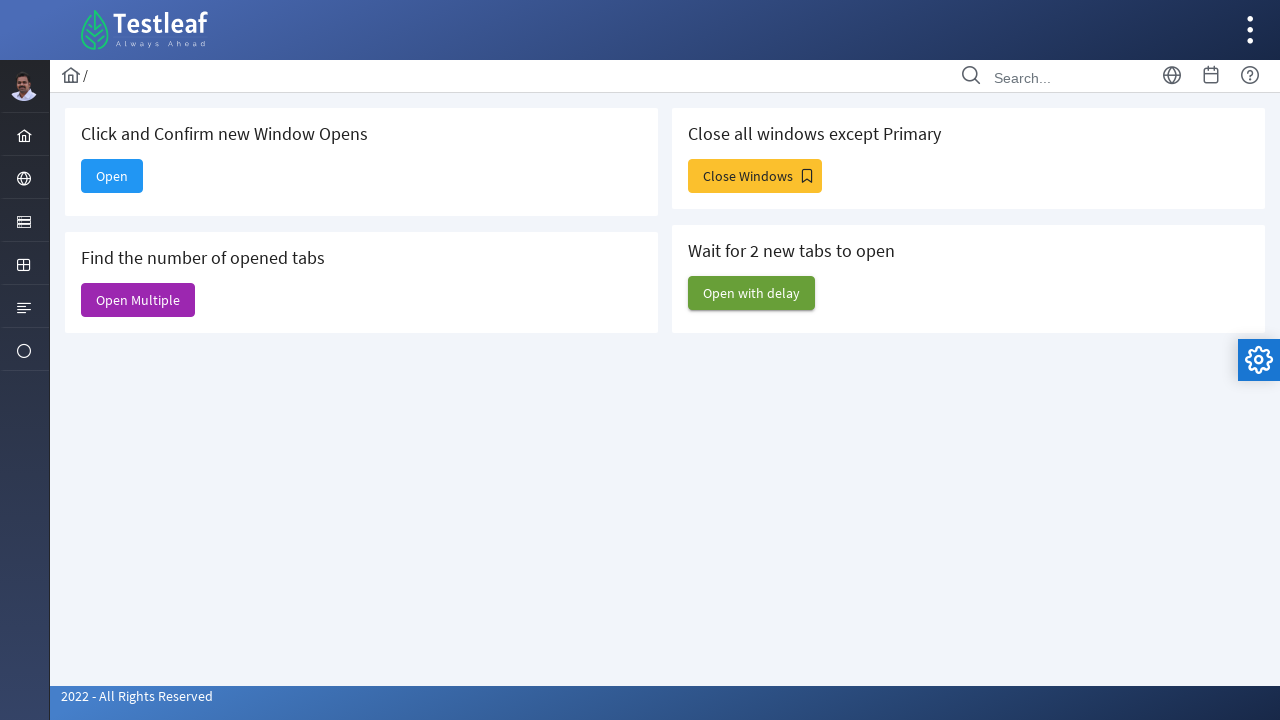

Waited 1000ms in window at index 1
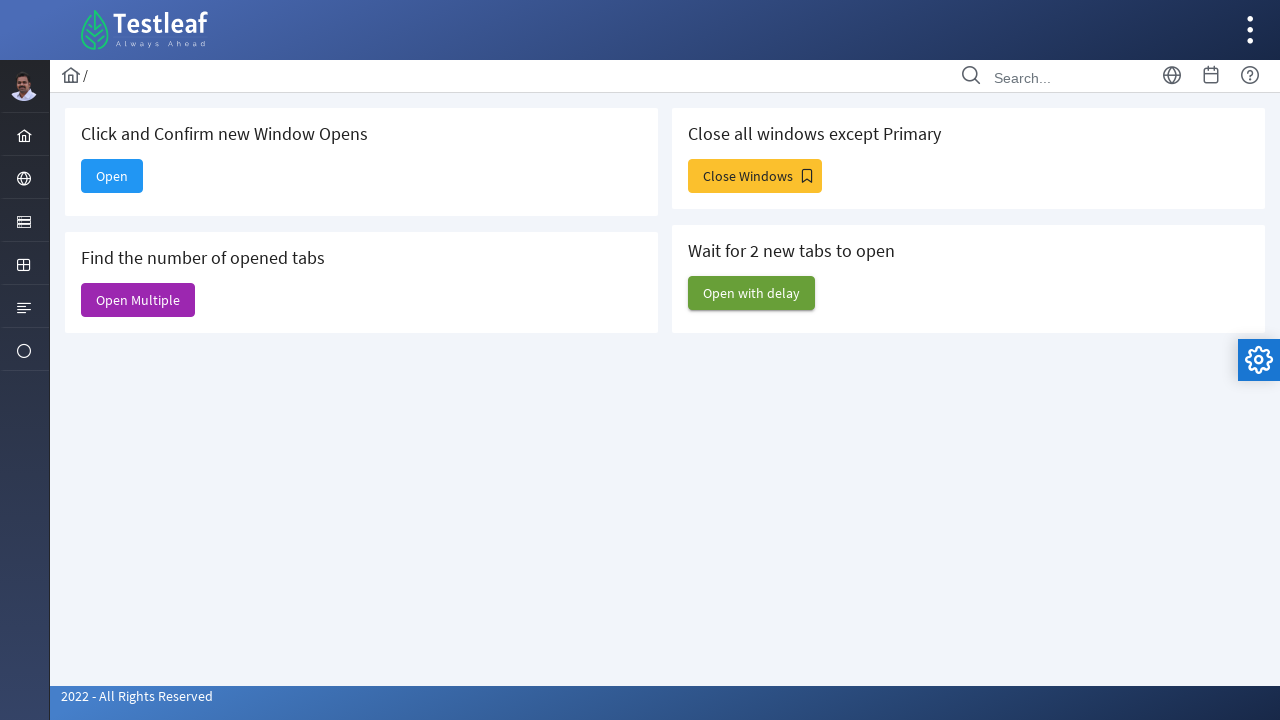

Closed delayed window at index 1
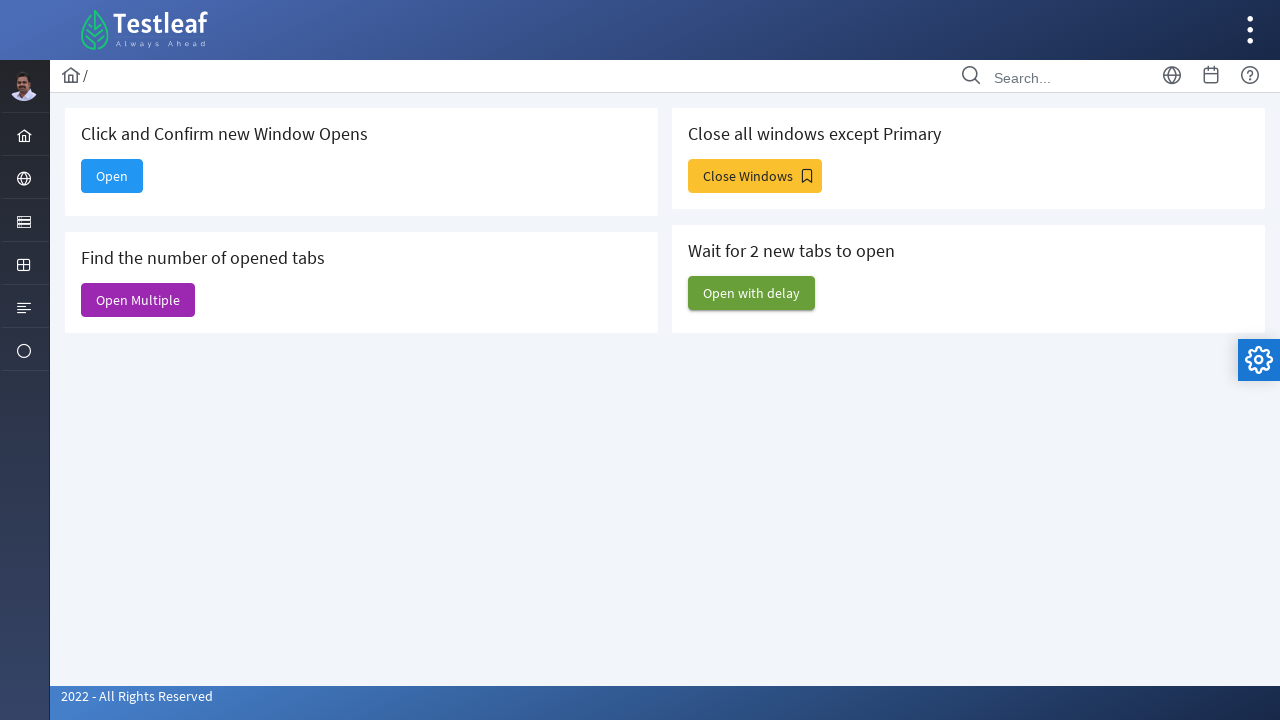

Waited 1000ms in window at index 2
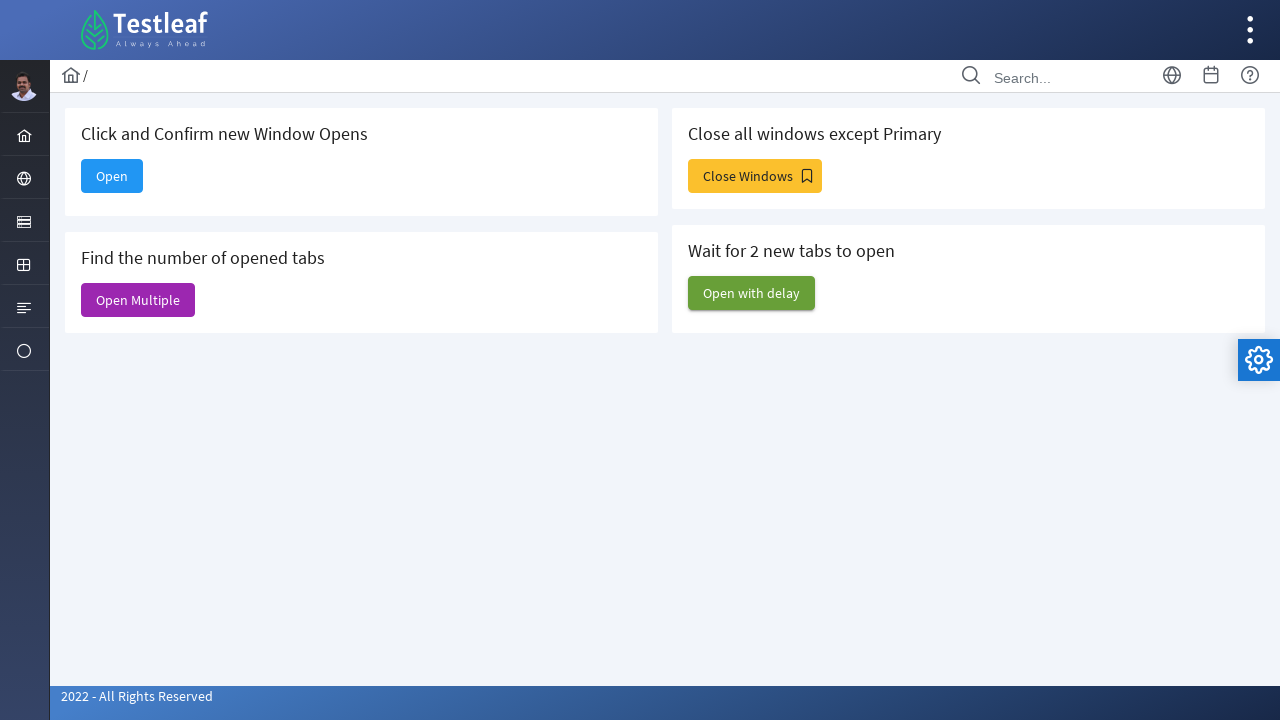

Closed delayed window at index 2
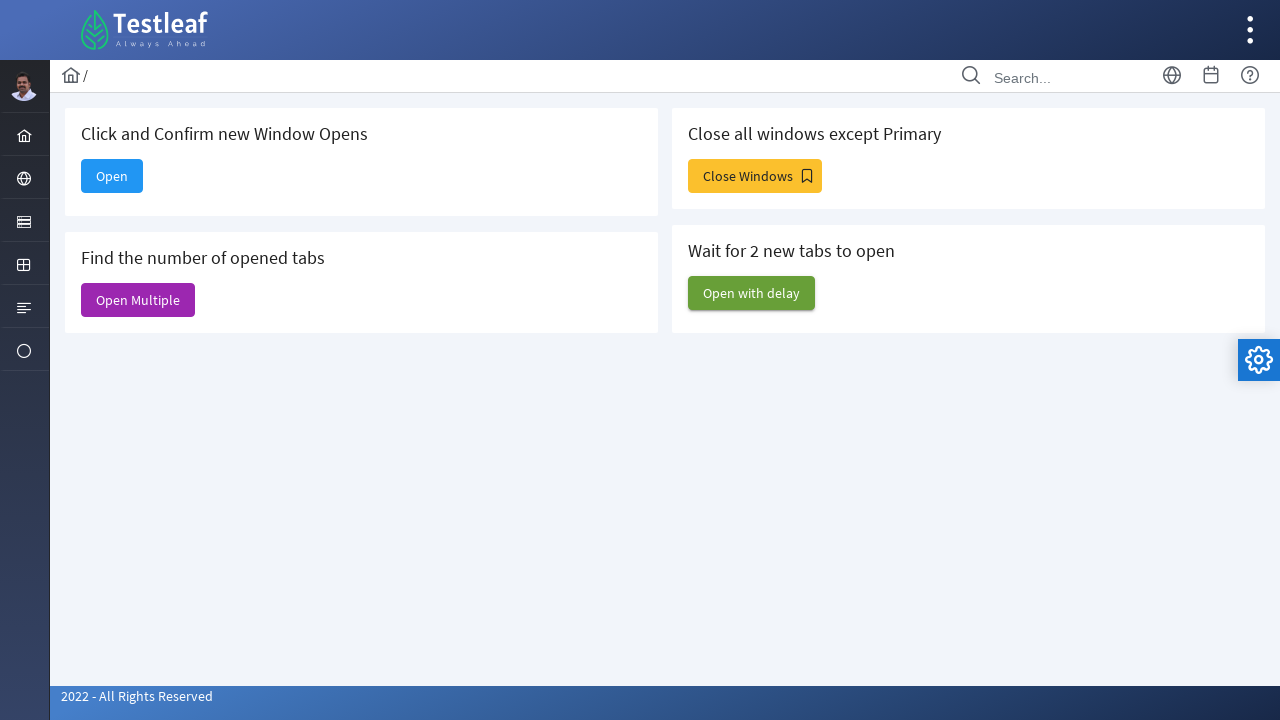

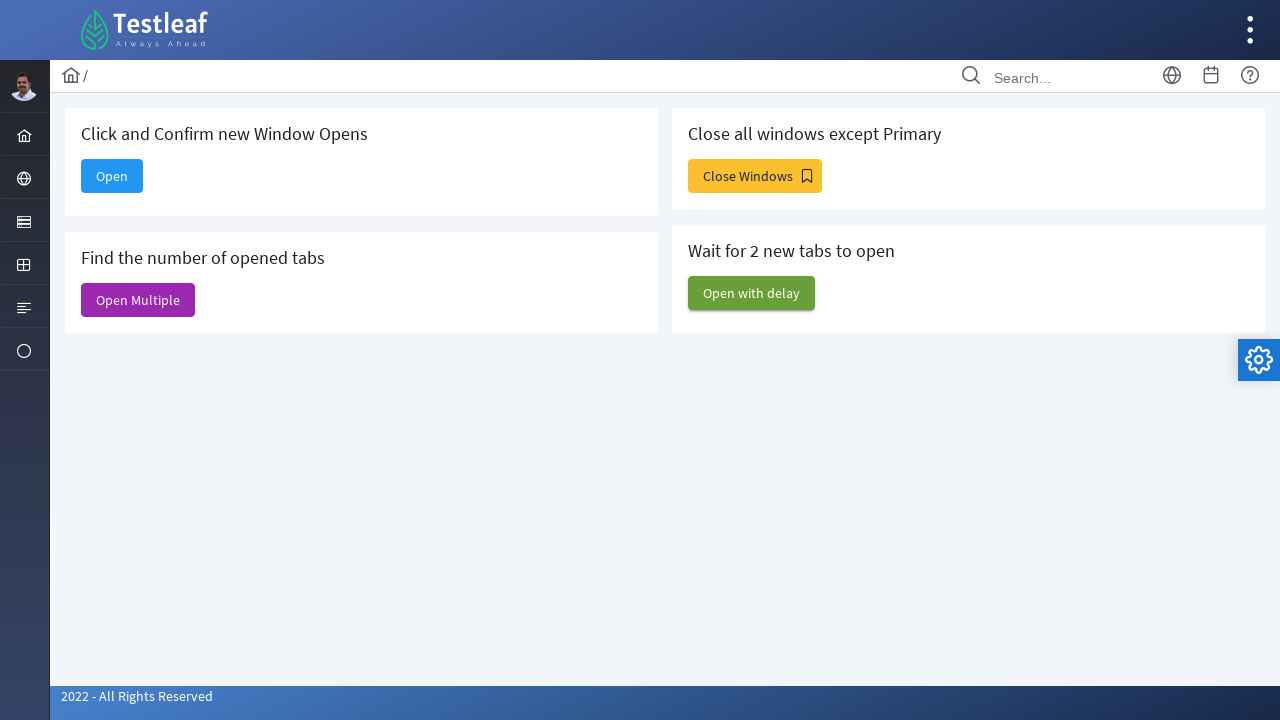